Tests checkbox functionality by clicking on two checkboxes on the page to toggle their state

Starting URL: https://the-internet.herokuapp.com/checkboxes

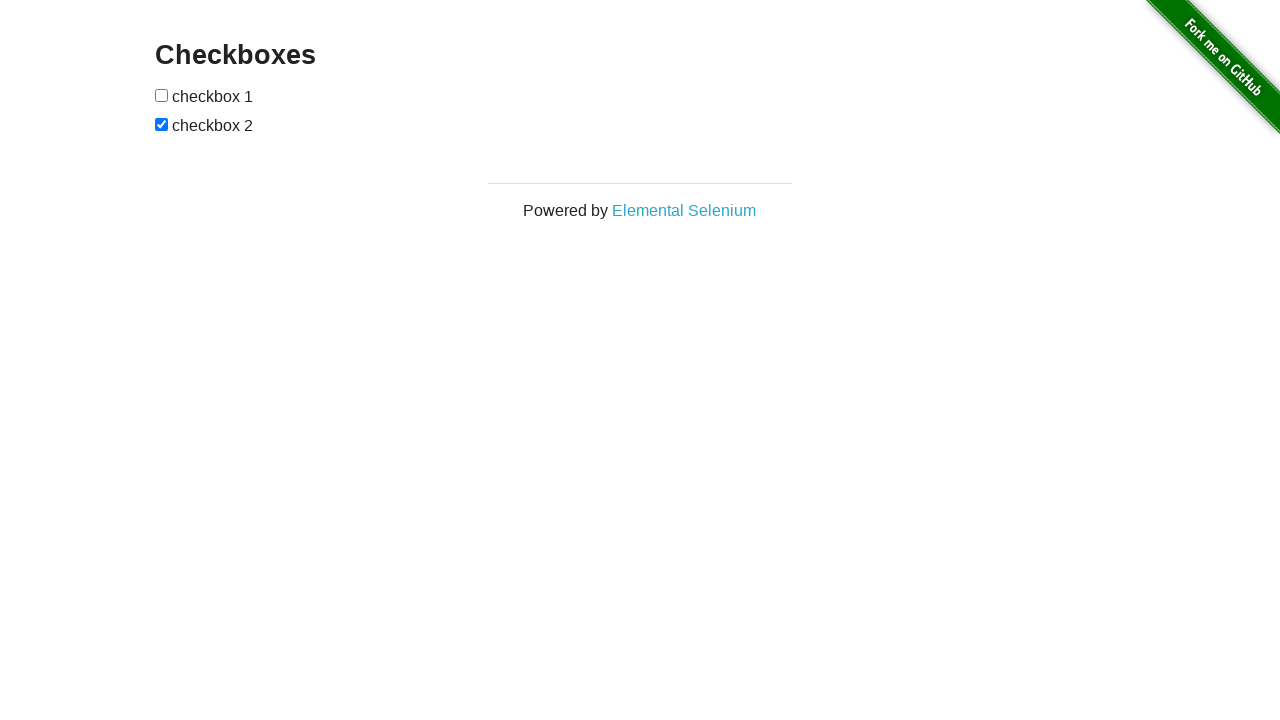

Clicked on the first checkbox to toggle its state at (162, 95) on input[type='checkbox']:nth-of-type(1)
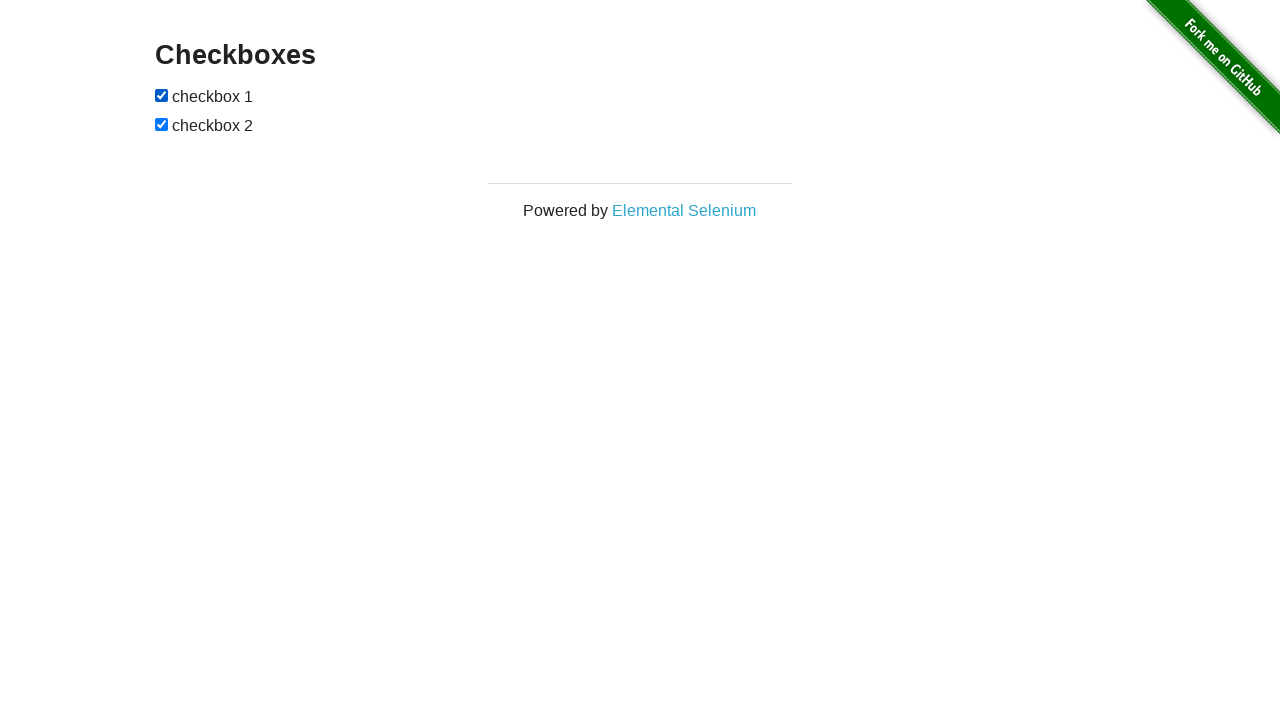

Clicked on the second checkbox to toggle its state at (162, 124) on input[type='checkbox']:nth-of-type(2)
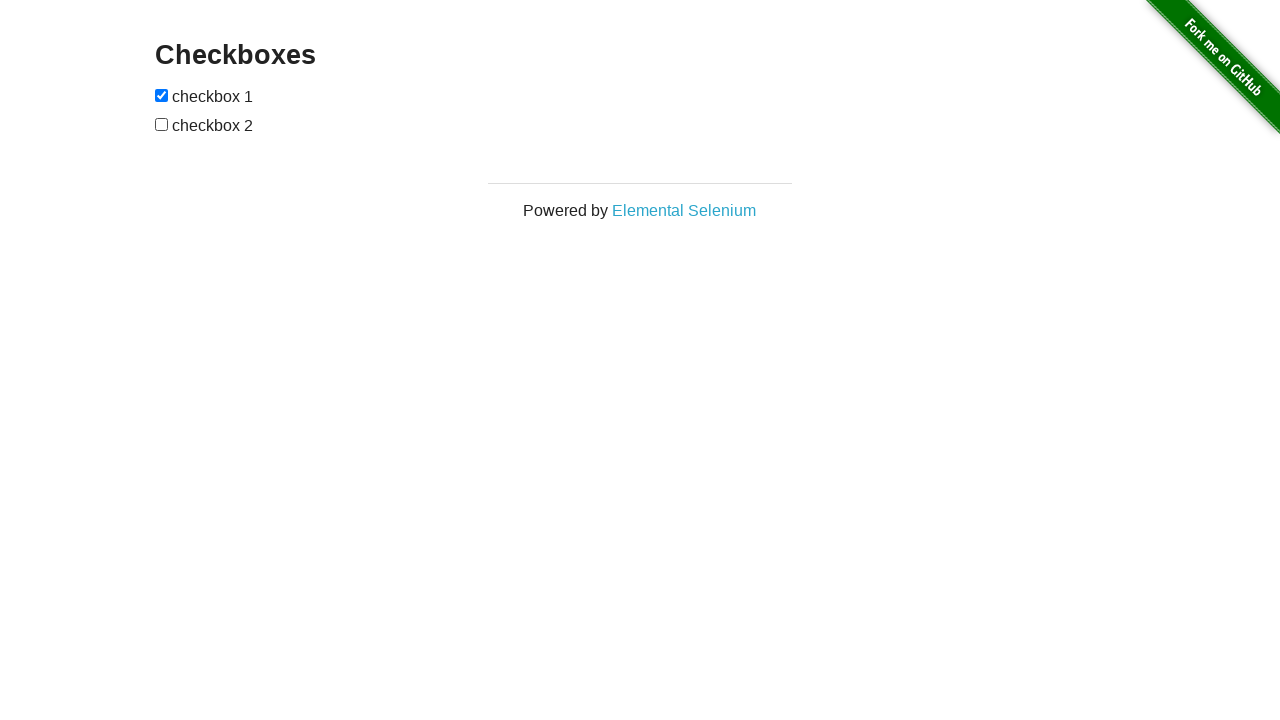

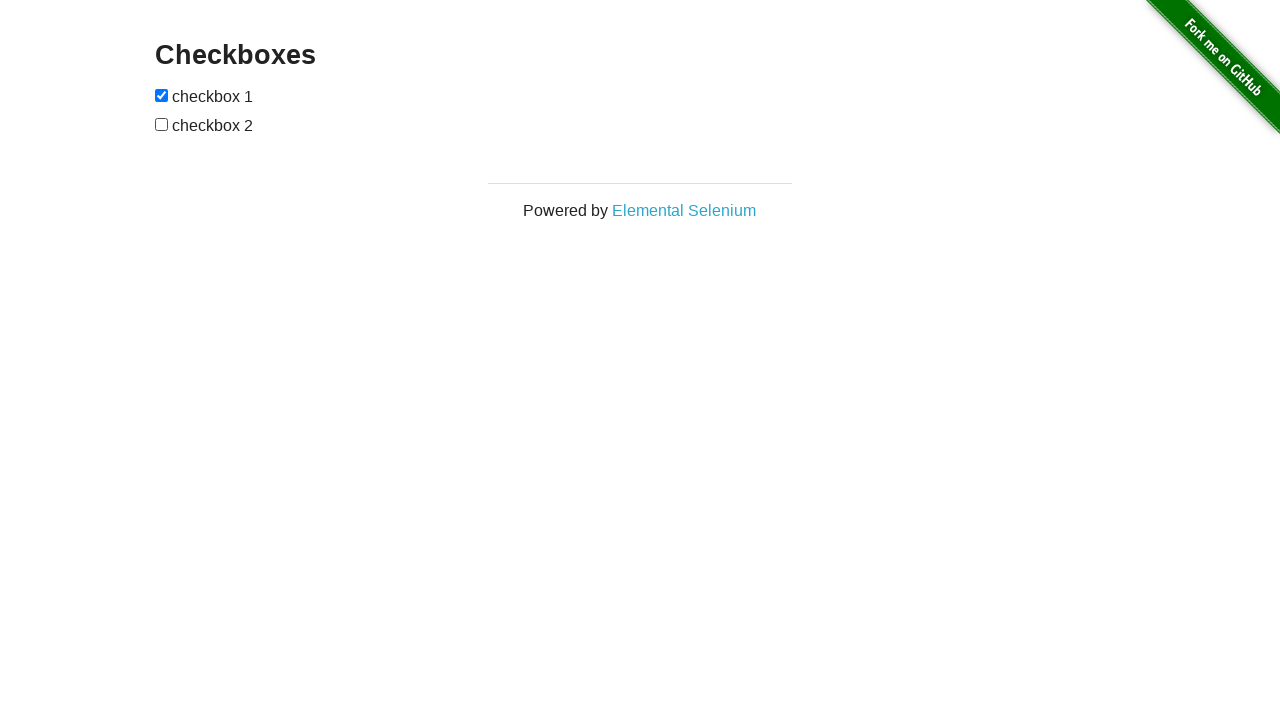